Tests drag and drop functionality by dragging an element from source to target location on a practice automation website

Starting URL: https://testautomationpractice.blogspot.com/

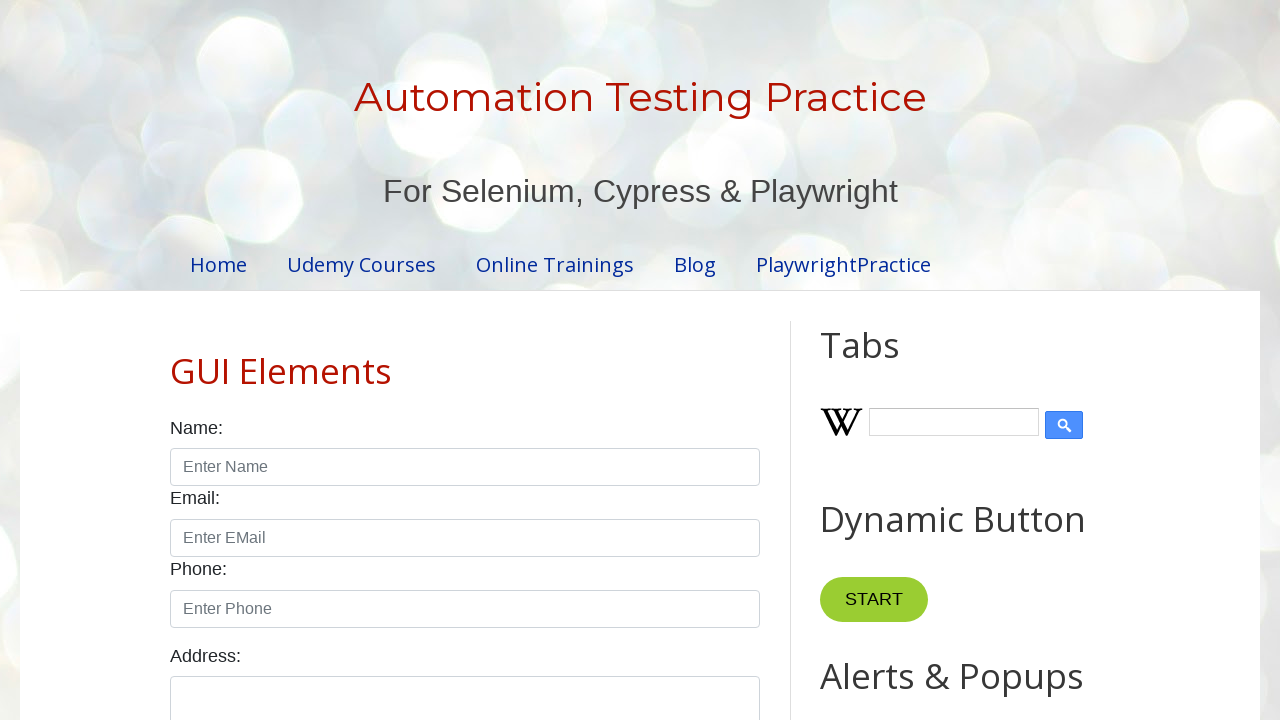

Navigated to practice automation website
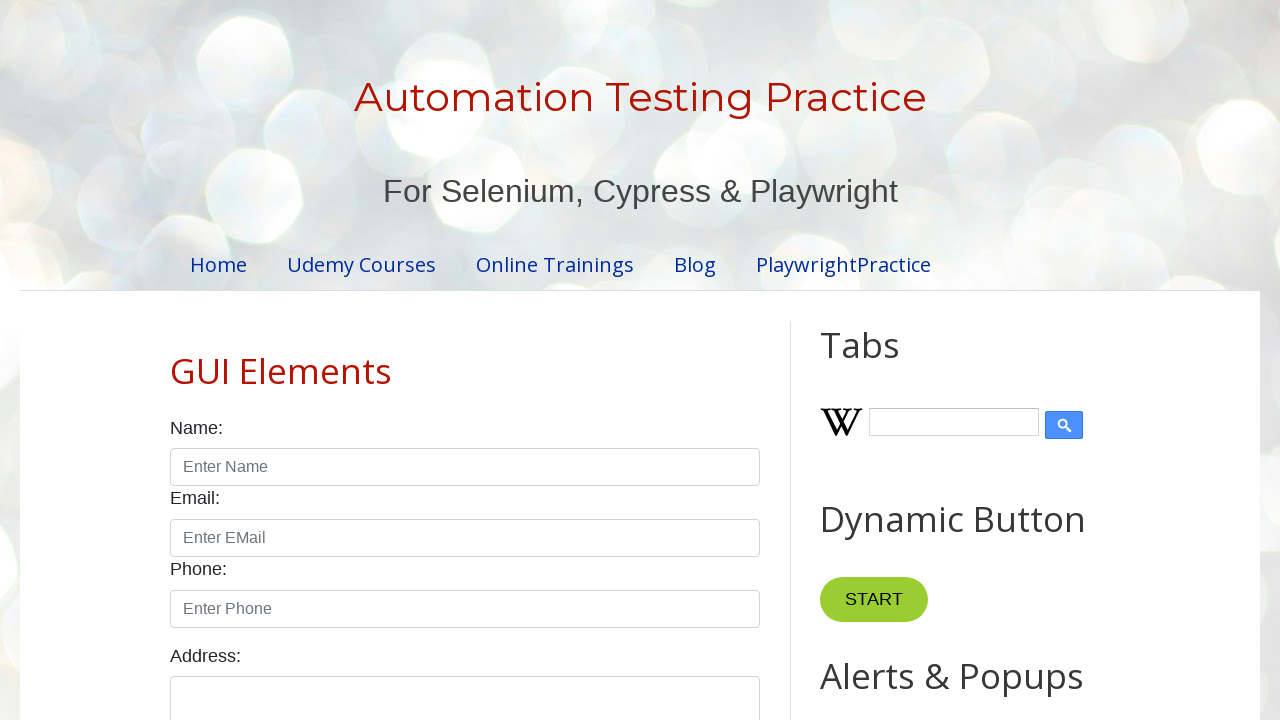

Located draggable source element
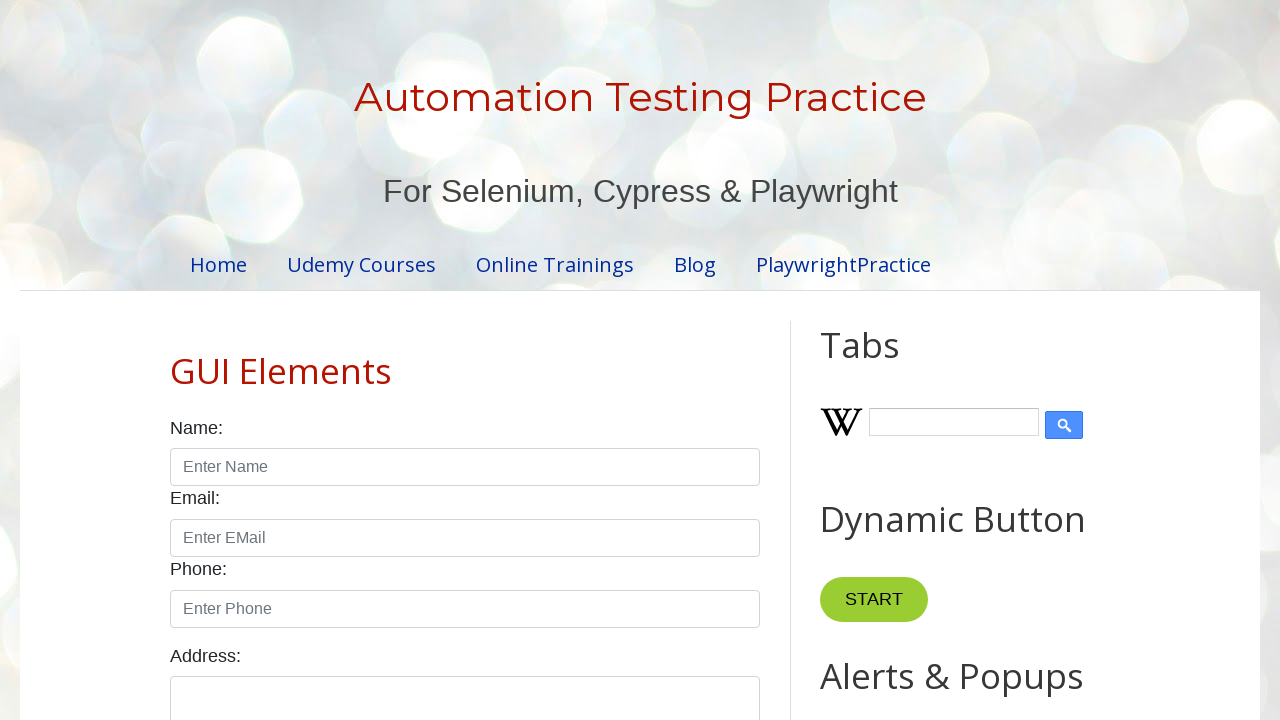

Located droppable target element
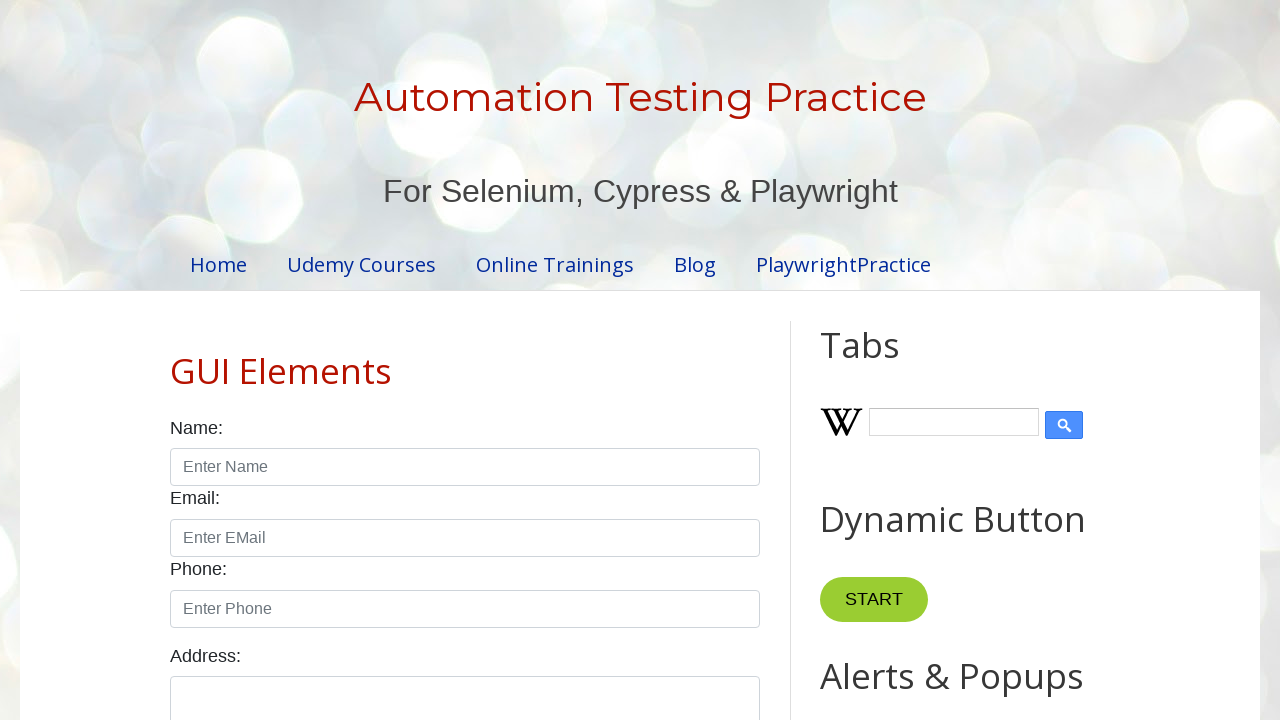

Dragged source element to target location at (1015, 386)
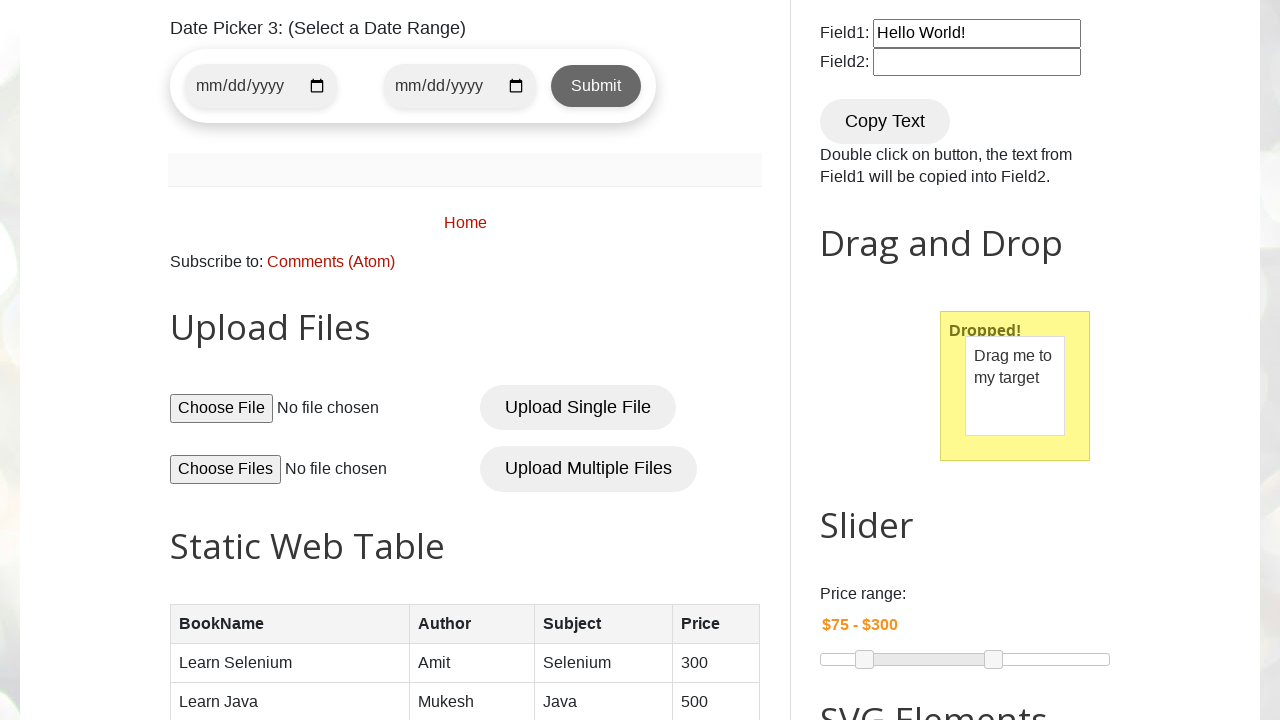

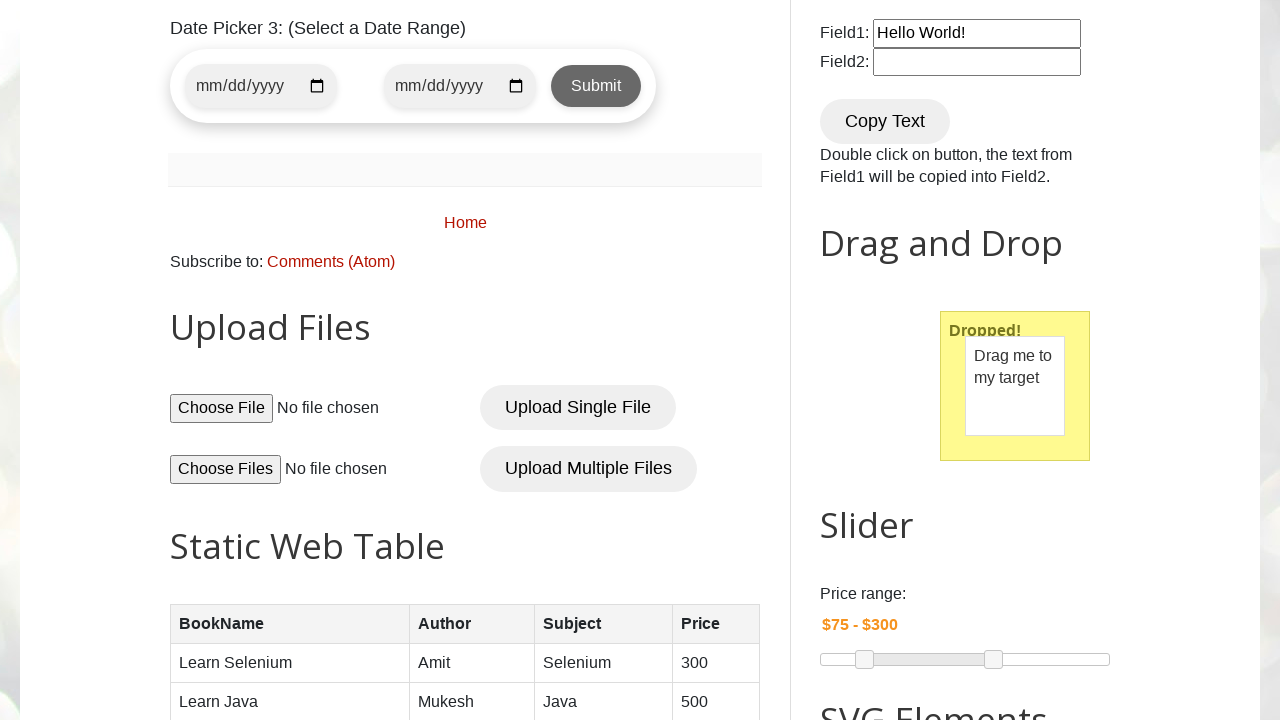